Tests a floor heating cable calculator by entering dimensions, selecting room and heating types, entering heat losses, and submitting the calculation form to verify the output.

Starting URL: https://kermi-fko.ru/raschety/Calc-Rehau-Solelec.aspx

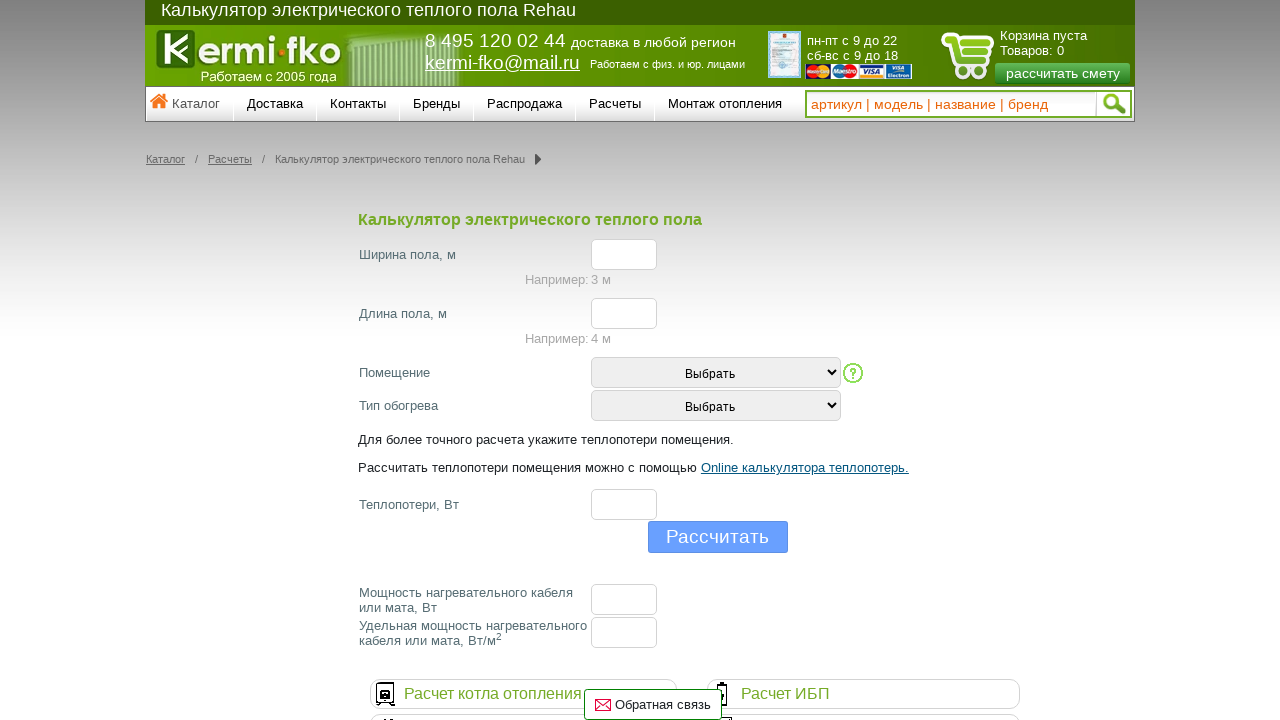

Entered width value of 40 on #el_f_width
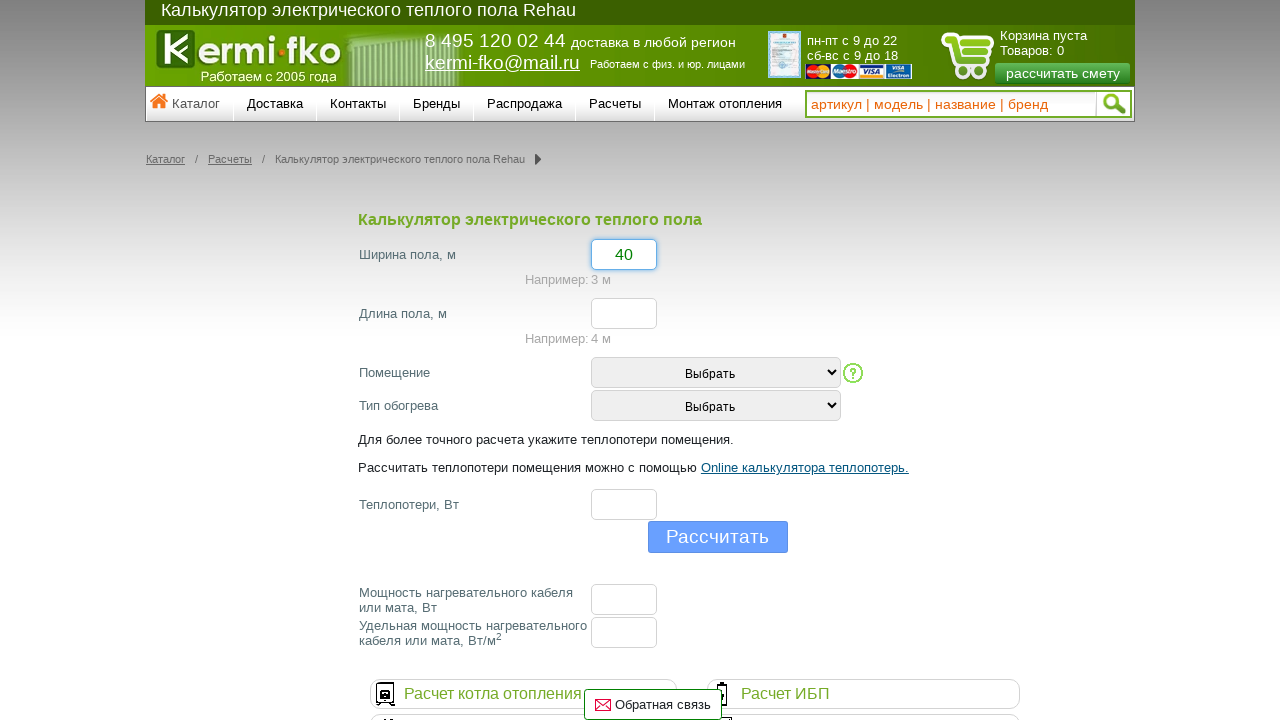

Entered length value of 10 on #el_f_lenght
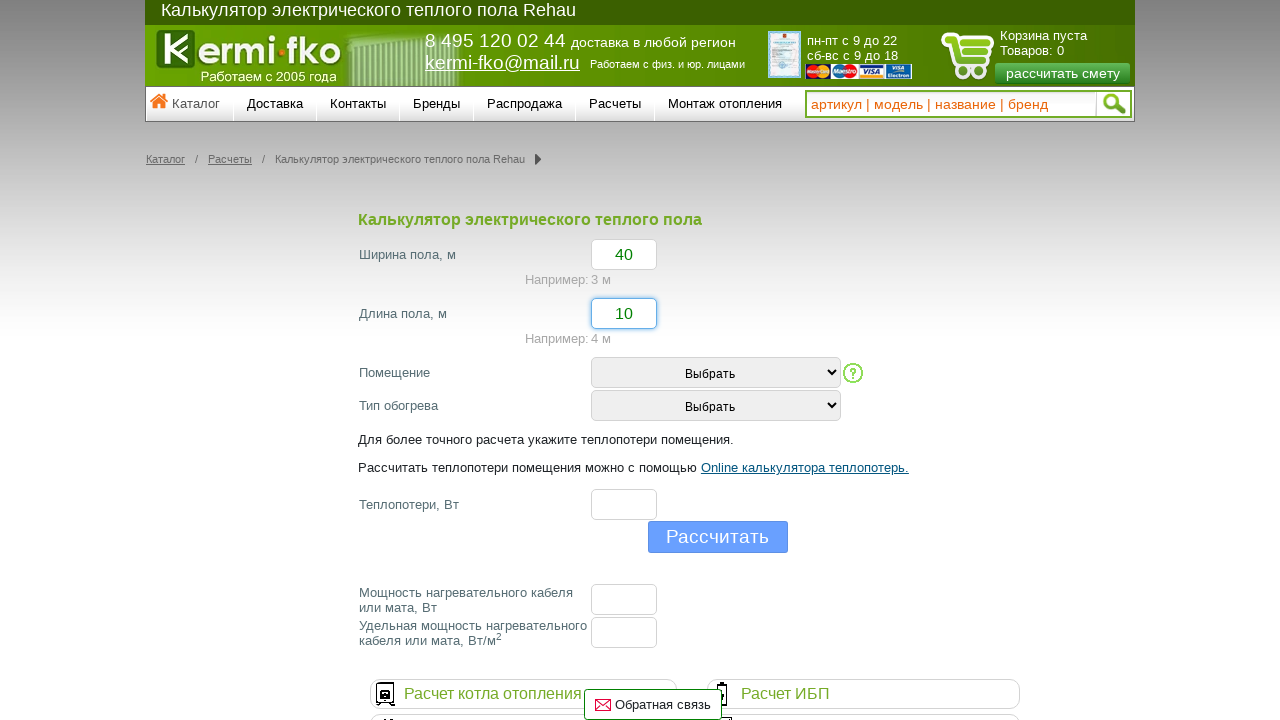

Selected room type from dropdown (index 2) on #room_type
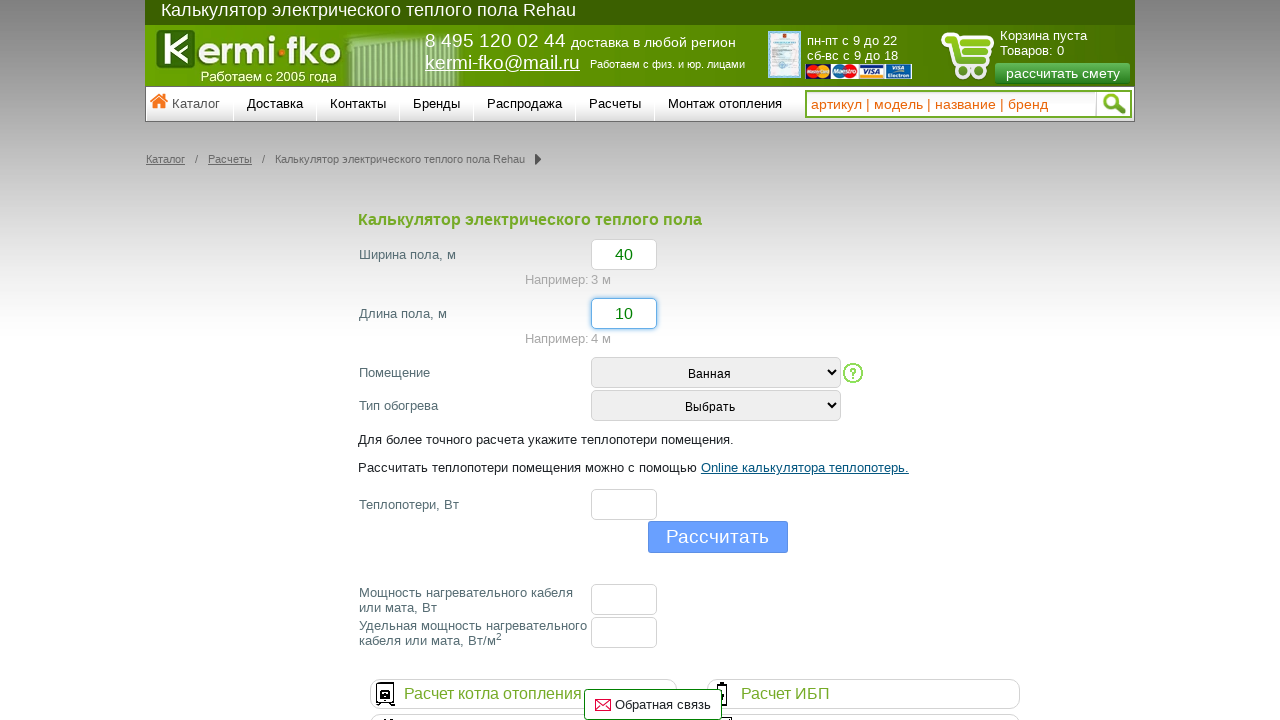

Selected heating type from dropdown (index 2) on #heating_type
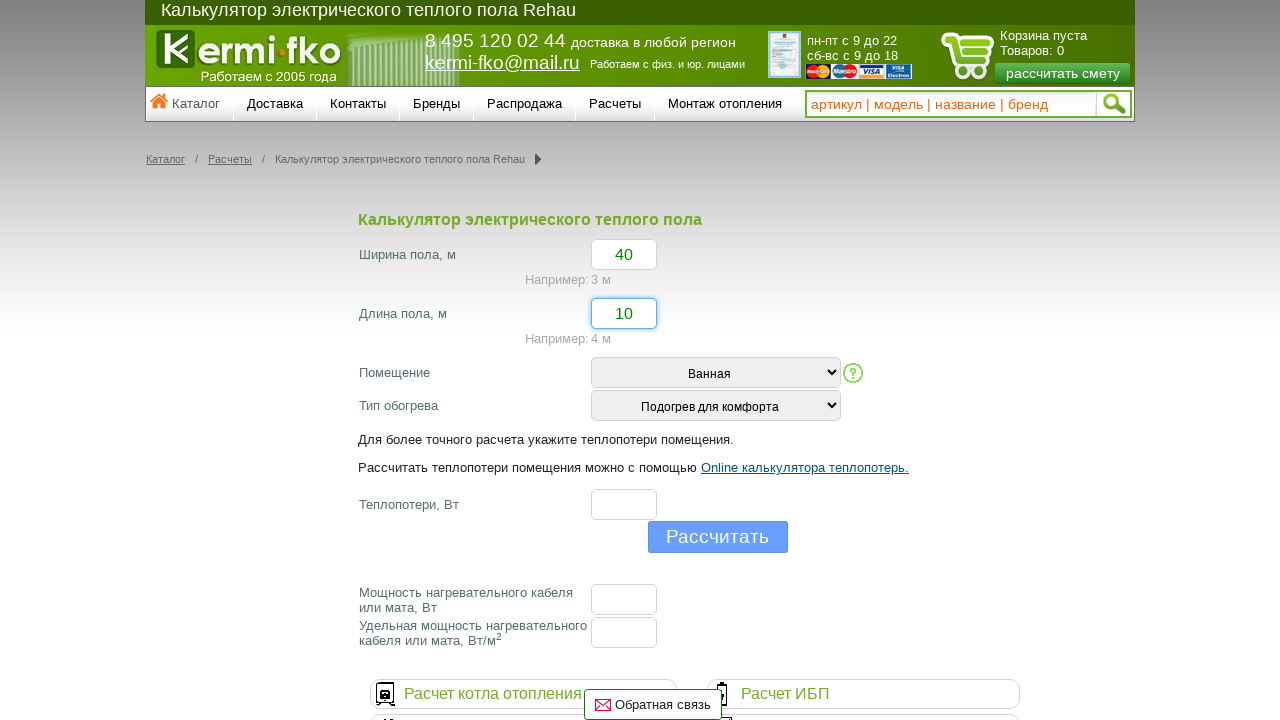

Entered heat losses value of 10 on #el_f_losses
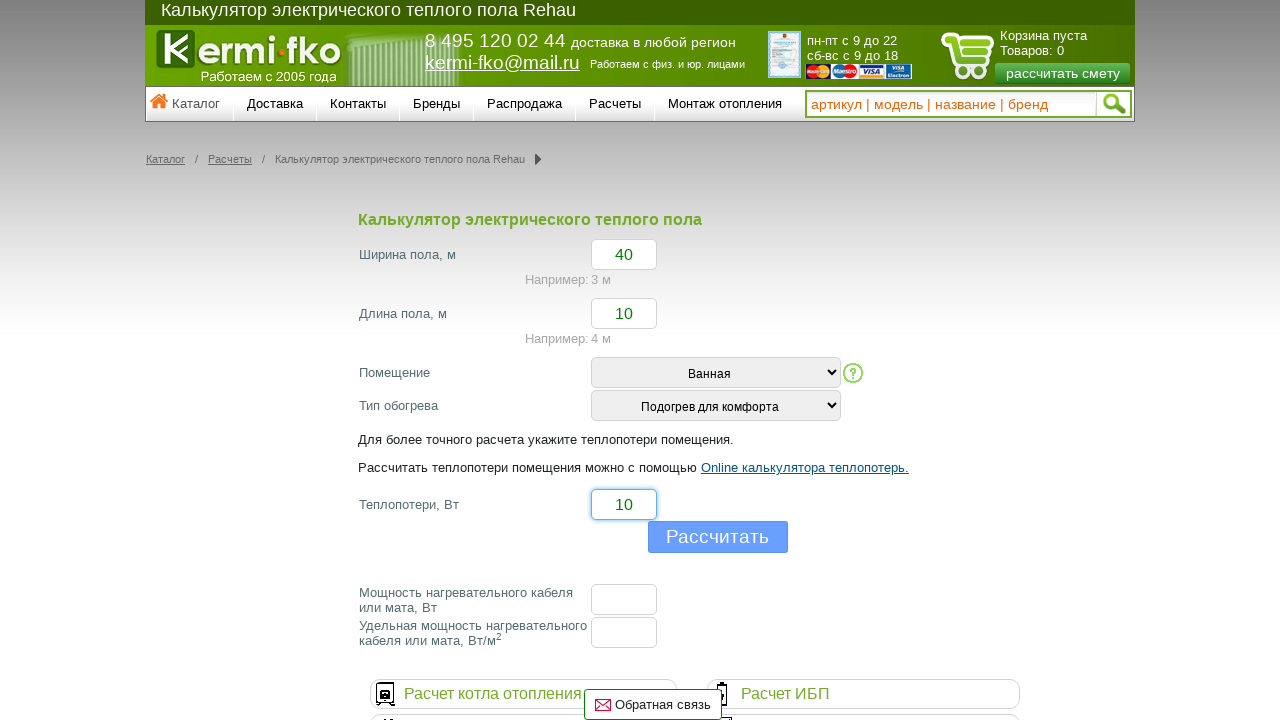

Clicked the calculate button to submit the form at (718, 537) on input[name='button']
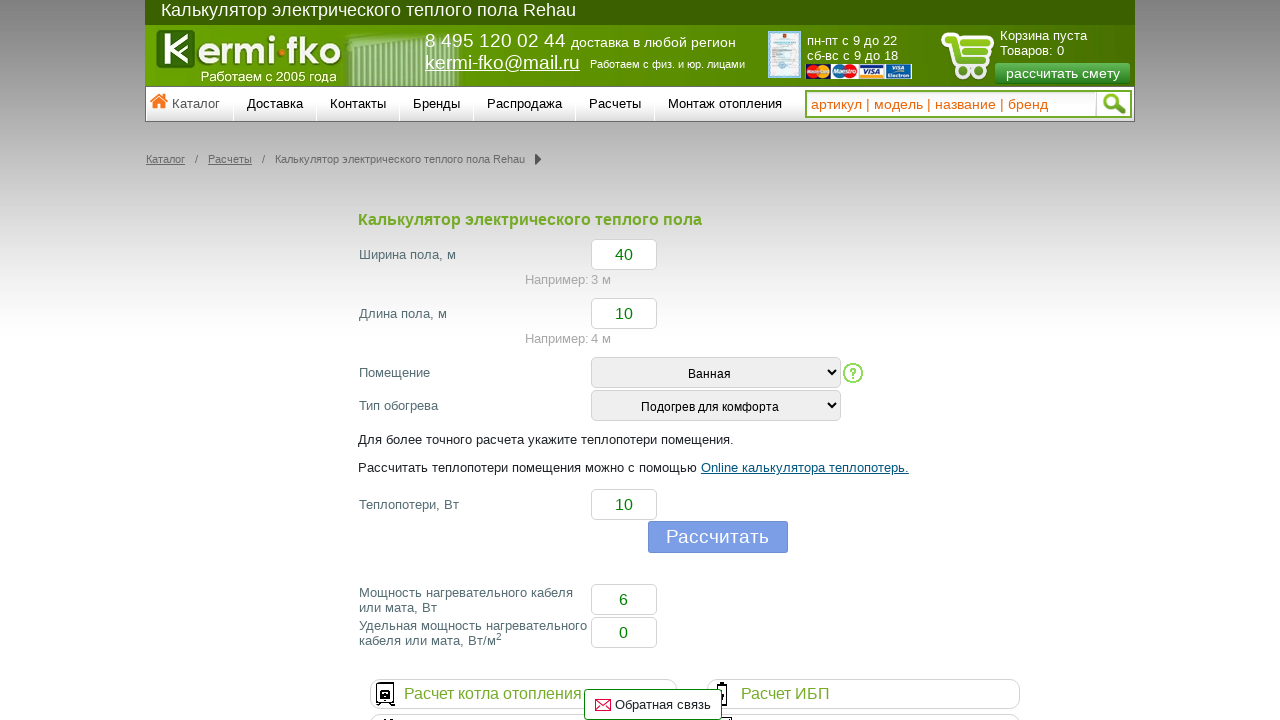

Floor cable power result appeared on the page
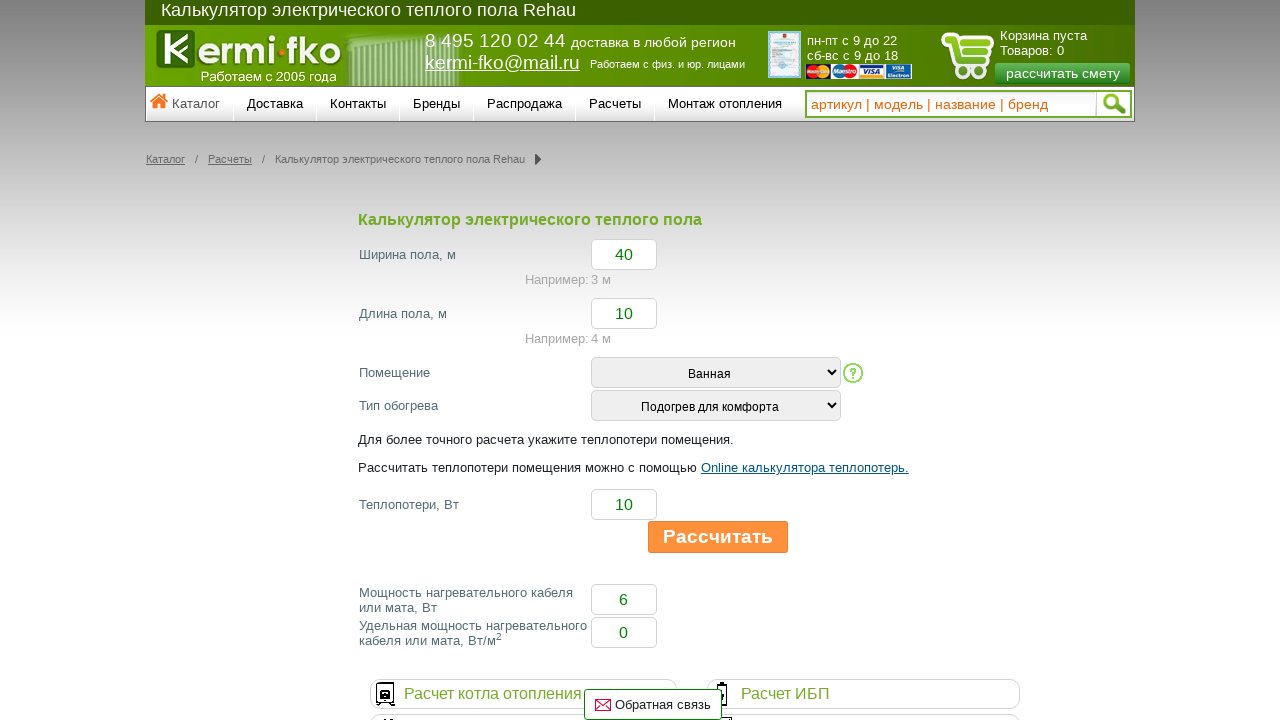

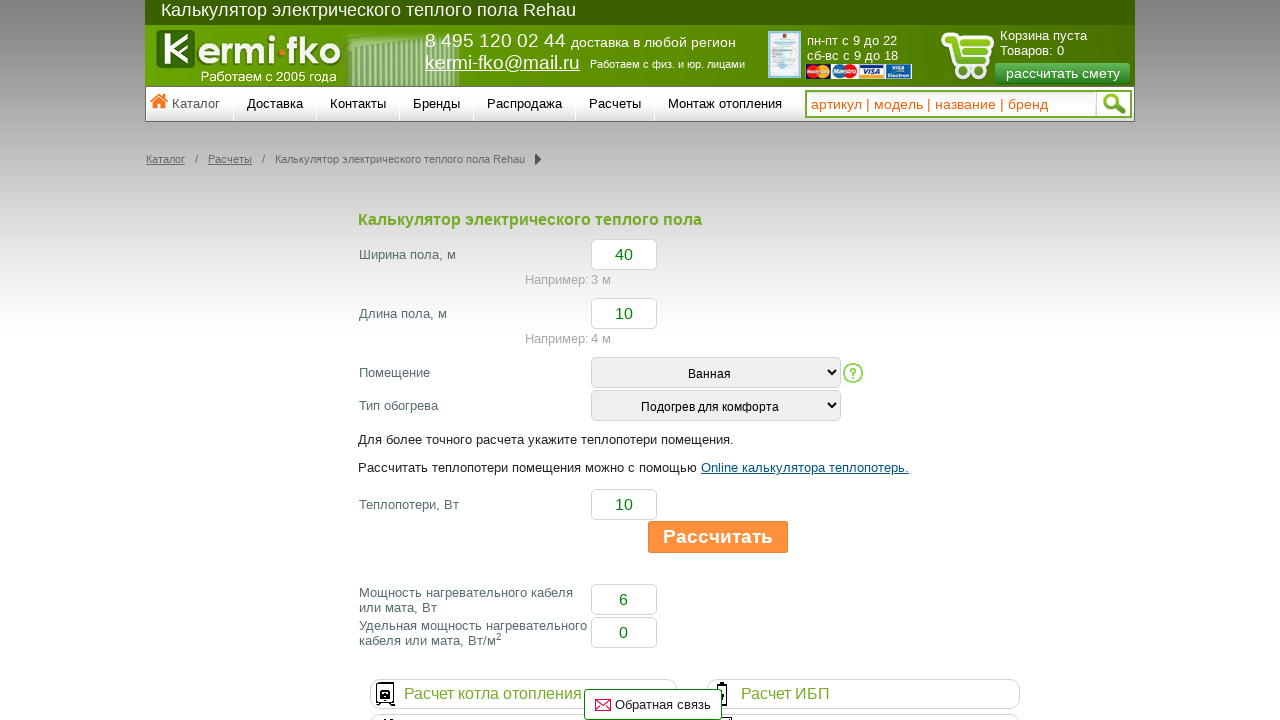